Tests handling multiple browser windows by clicking a link that opens a new tab, switching to the child window to verify its URL and title, closing it, then switching back to the parent window.

Starting URL: https://seleniumpractise.blogspot.com/2017/07/multiple-window-examples.html

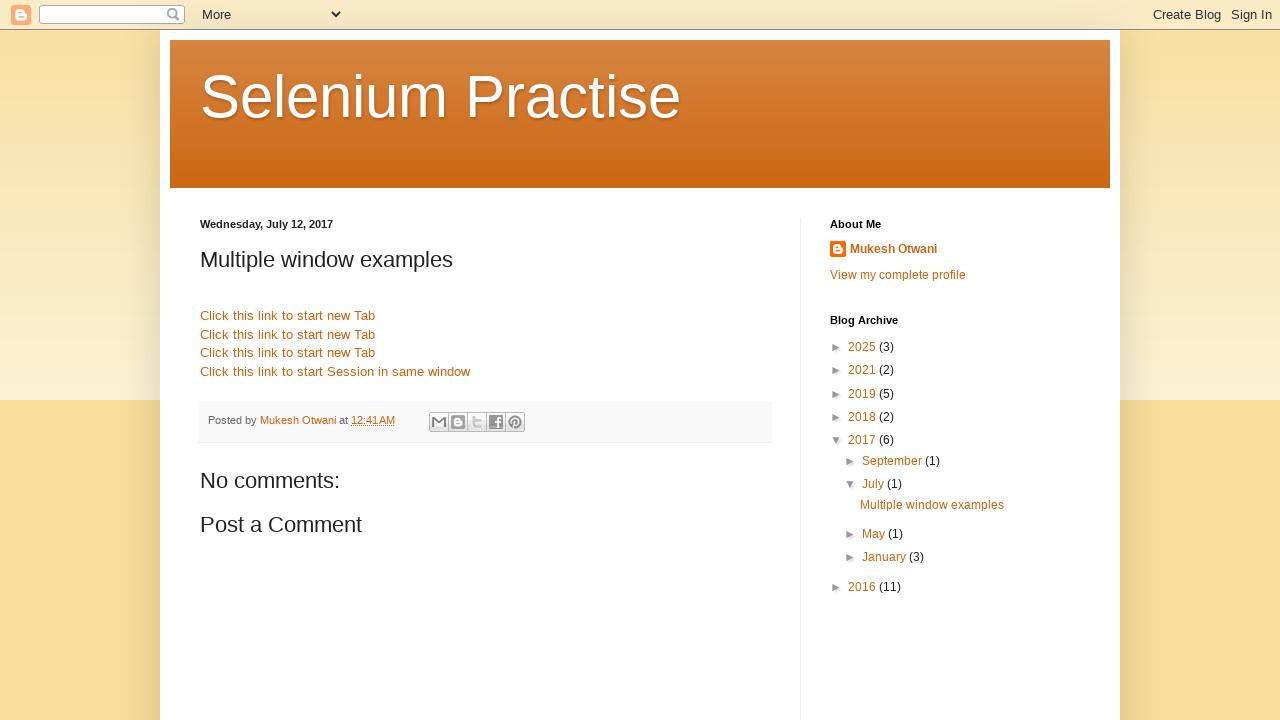

Stored parent window handle
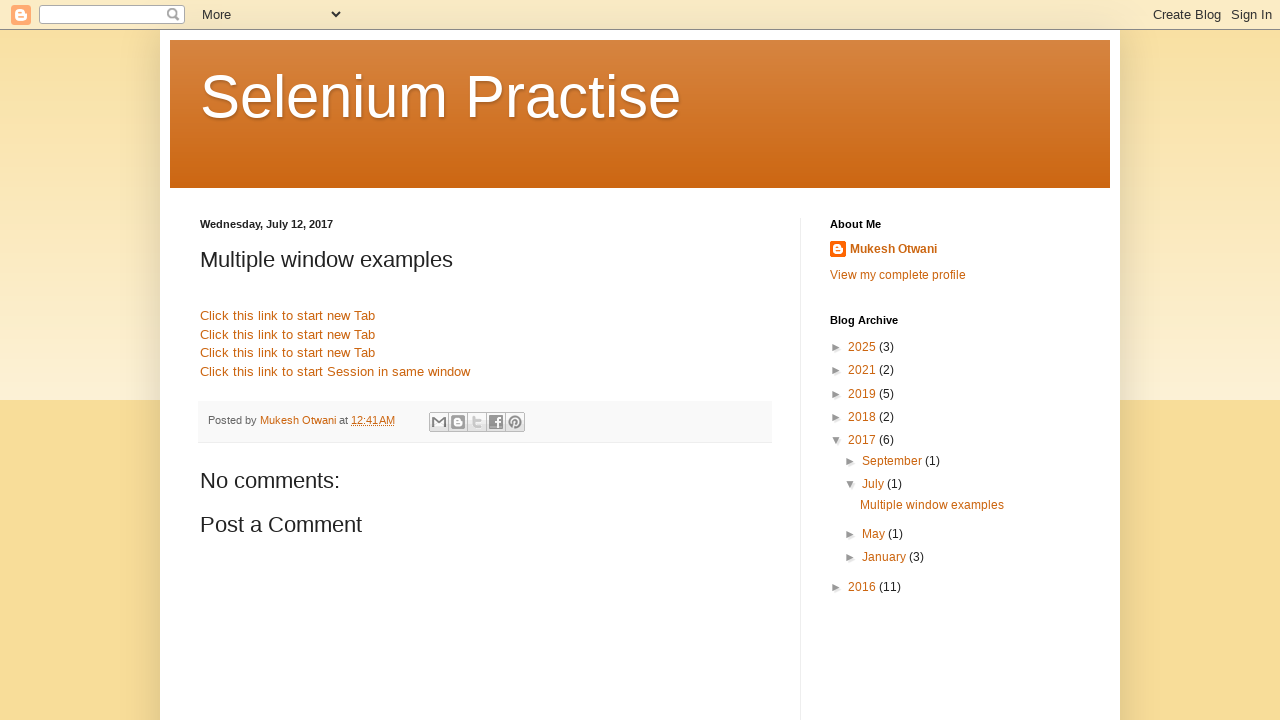

Clicked link to open new tab at (288, 316) on text=Click this link to start new Tab
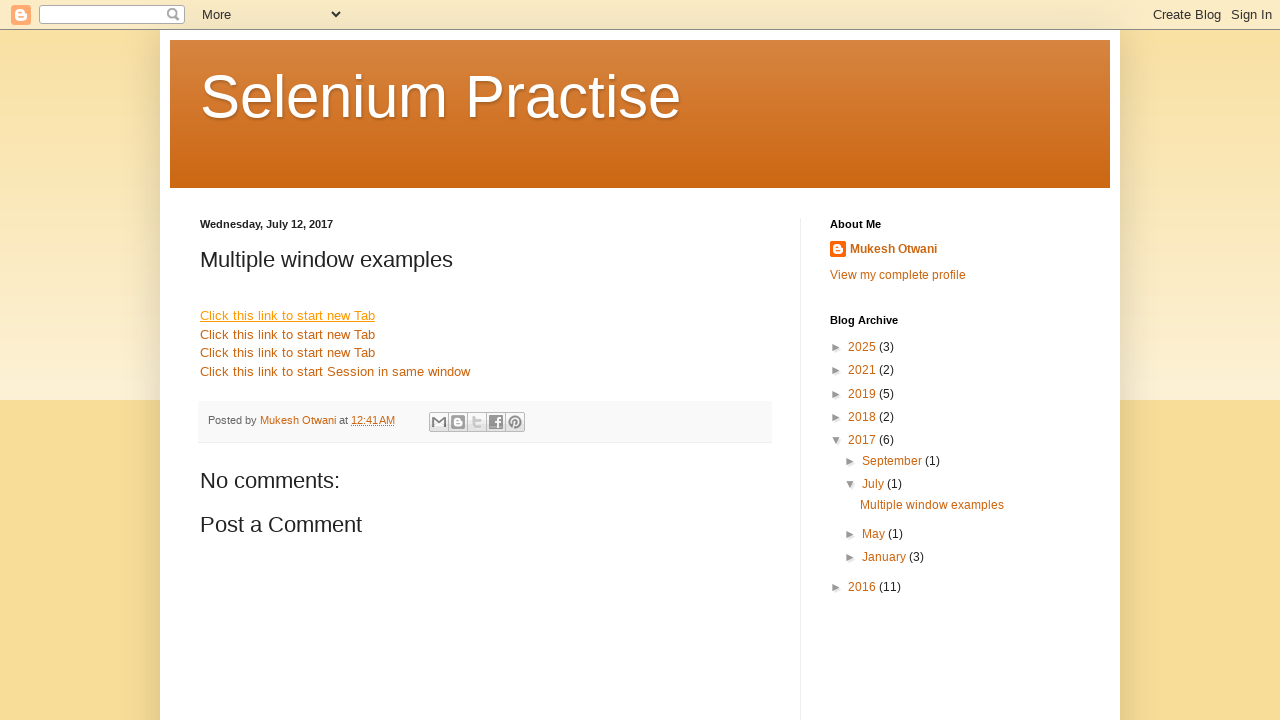

Captured child window reference
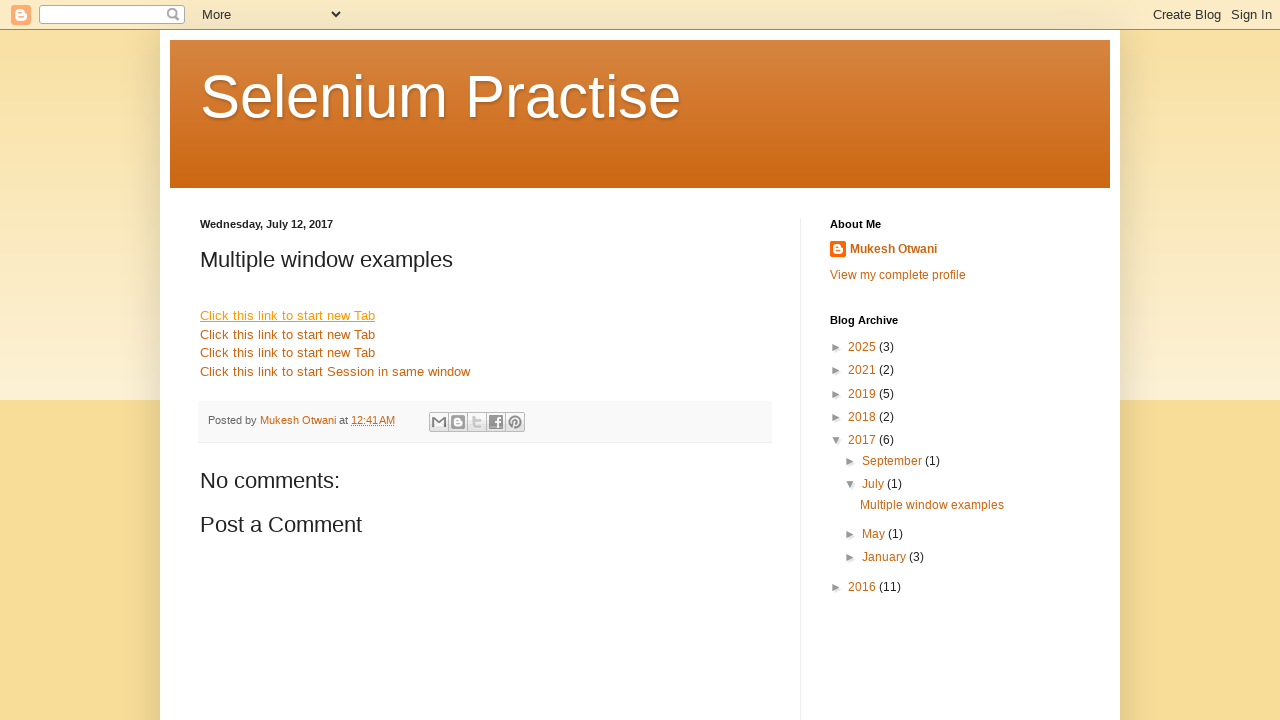

Child window finished loading
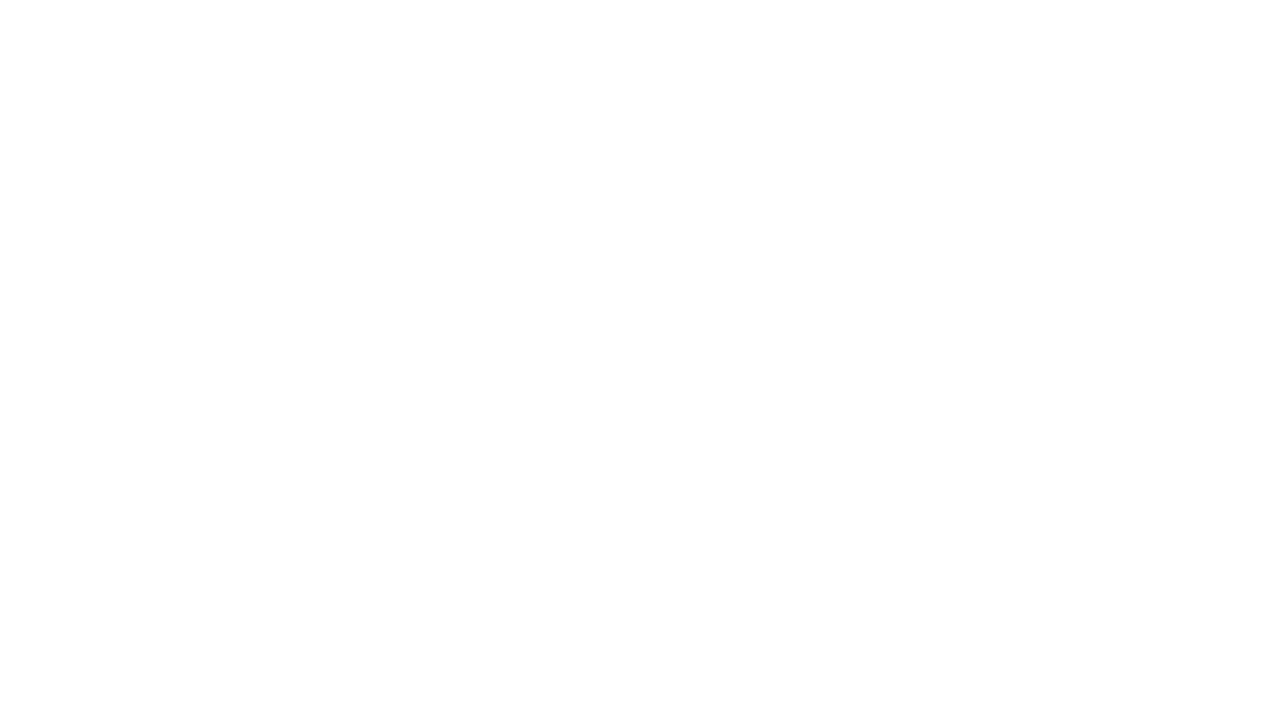

Verified child window URL: chrome-error://chromewebdata/ and title: 
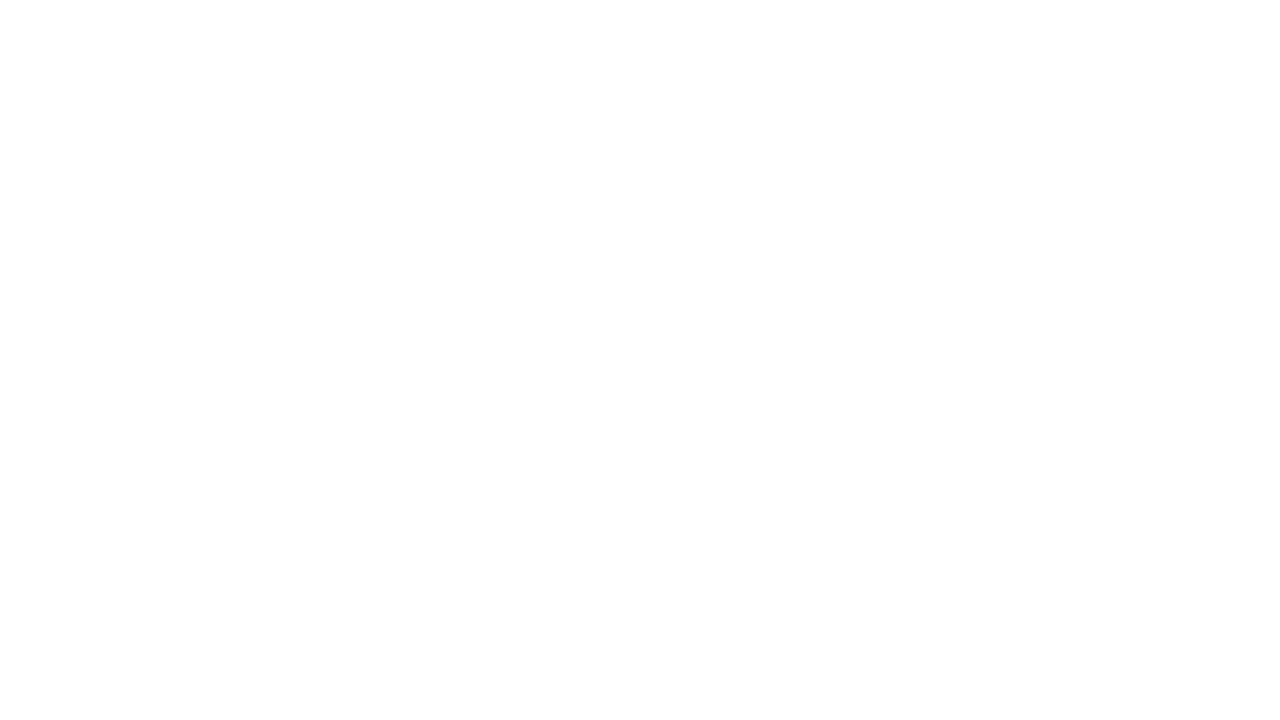

Closed child window
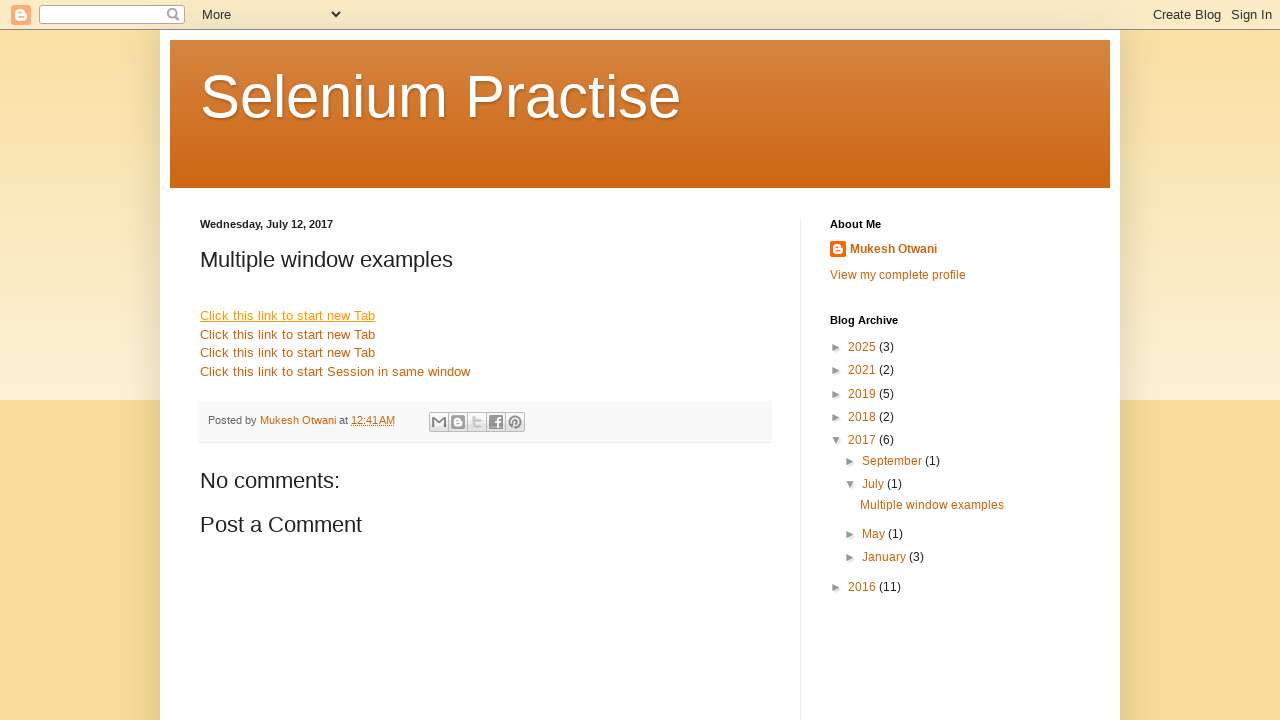

Switched focus back to parent window
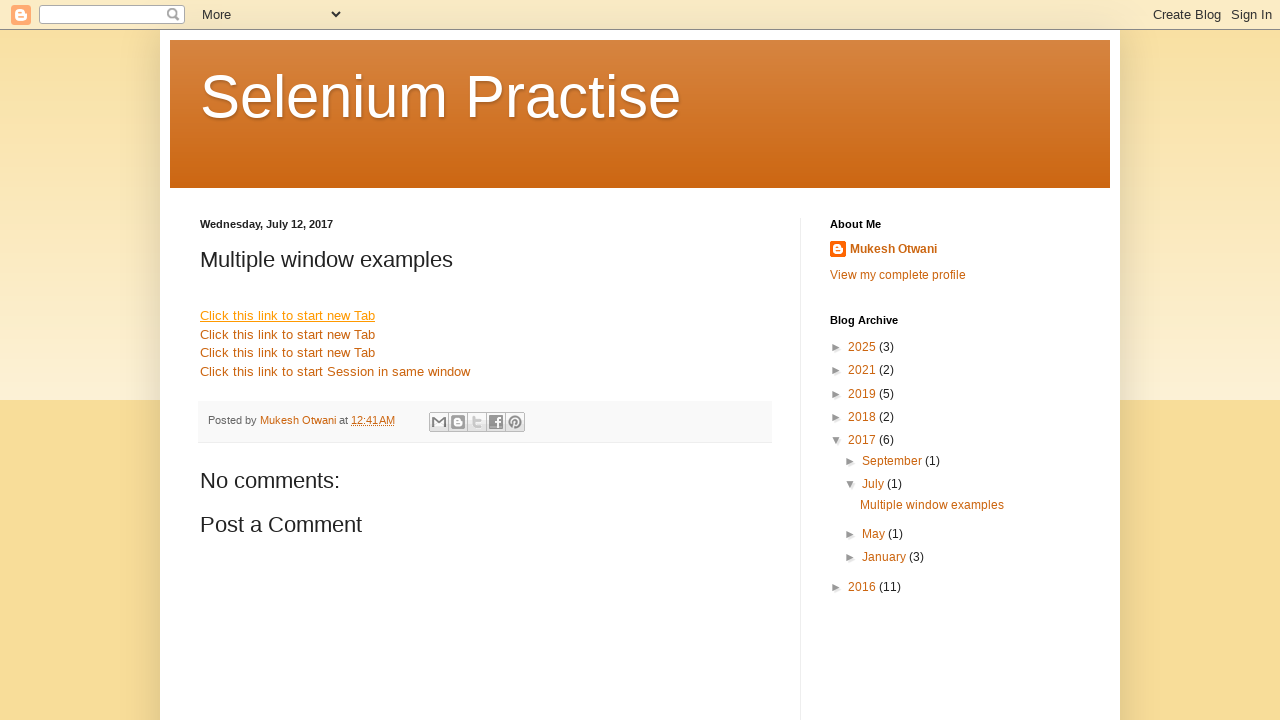

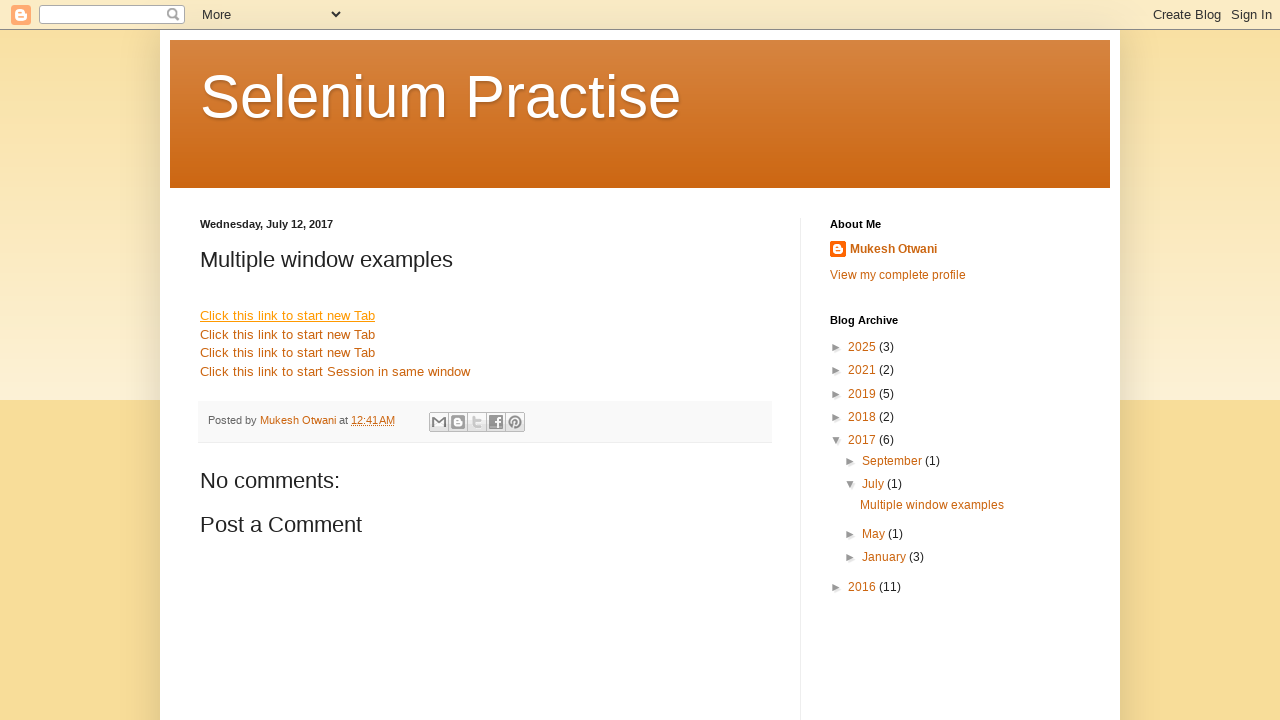